Tests window handling by clicking a link that opens a new window, switching to it, and verifying content in the new window

Starting URL: https://the-internet.herokuapp.com/windows

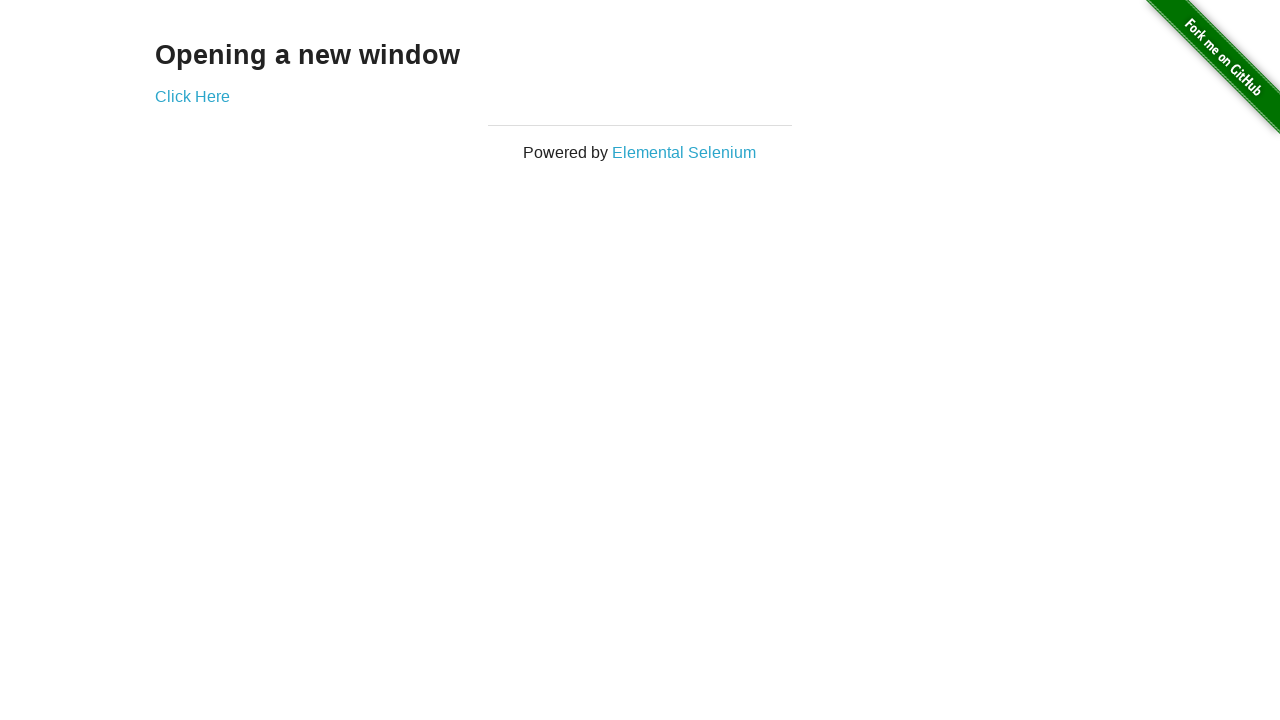

Clicked 'Click Here' link to open new window at (192, 96) on text='Click Here'
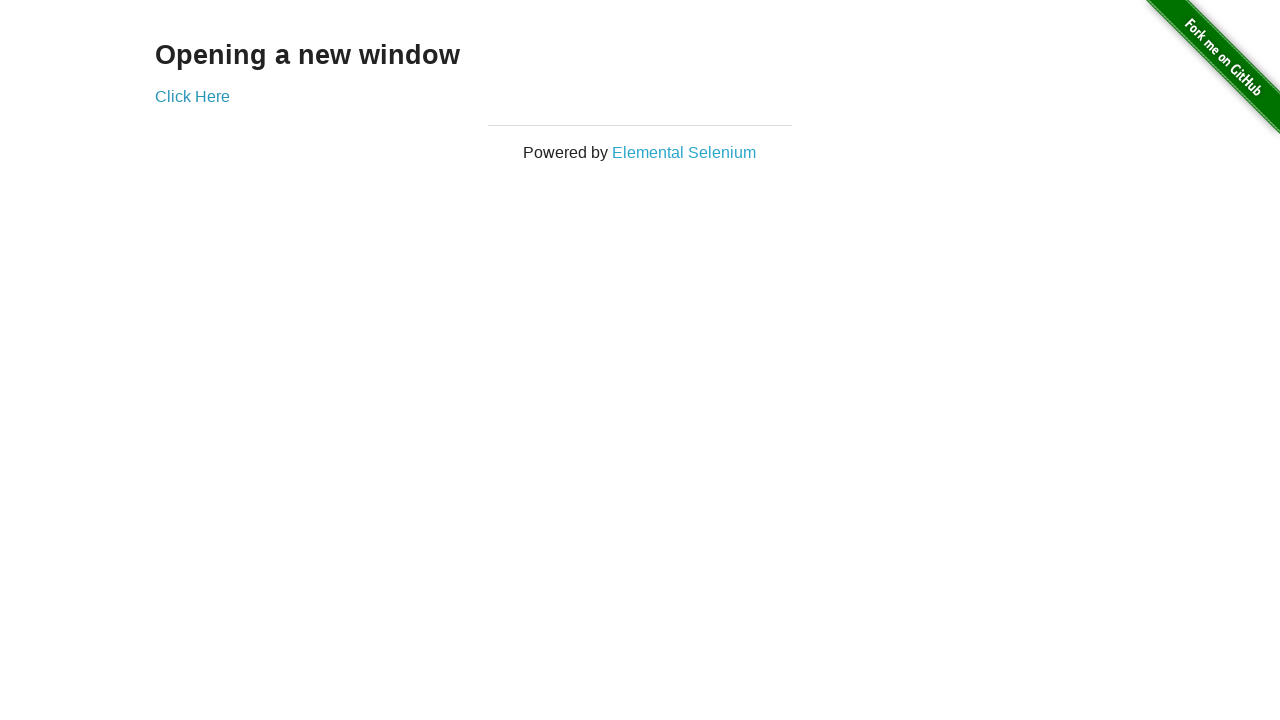

Captured new window/page from context
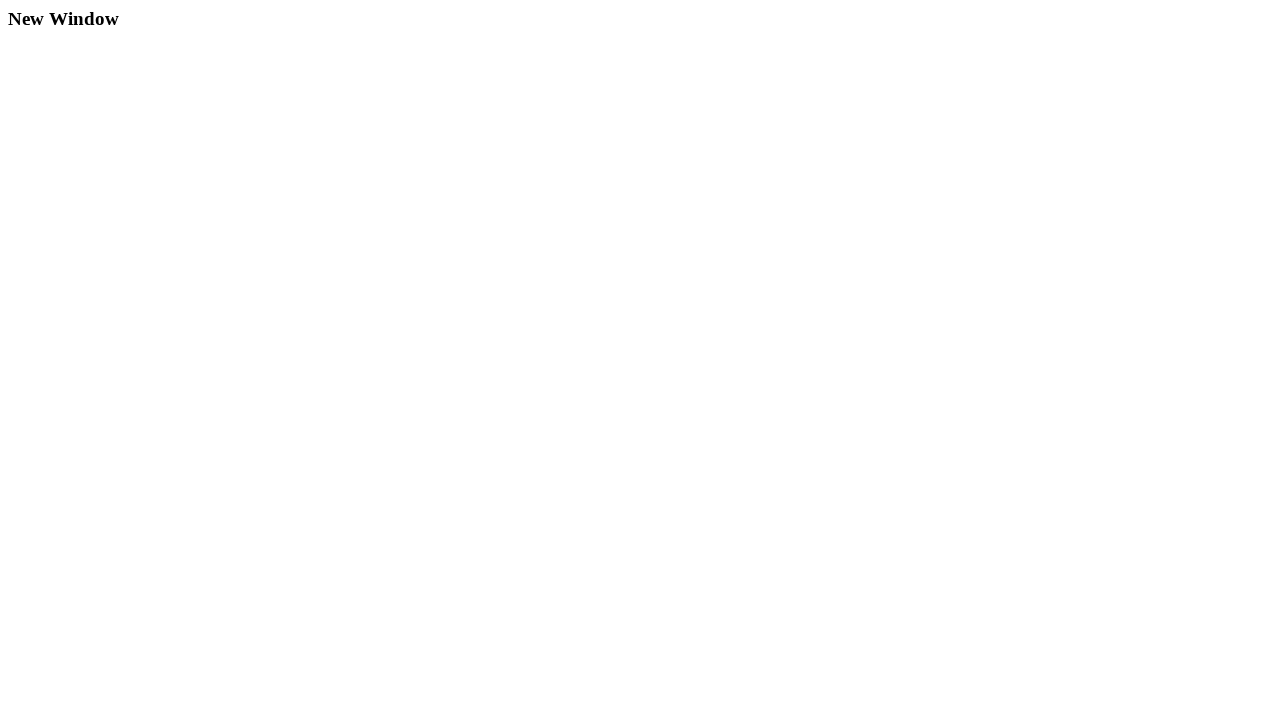

Waited for new page to load
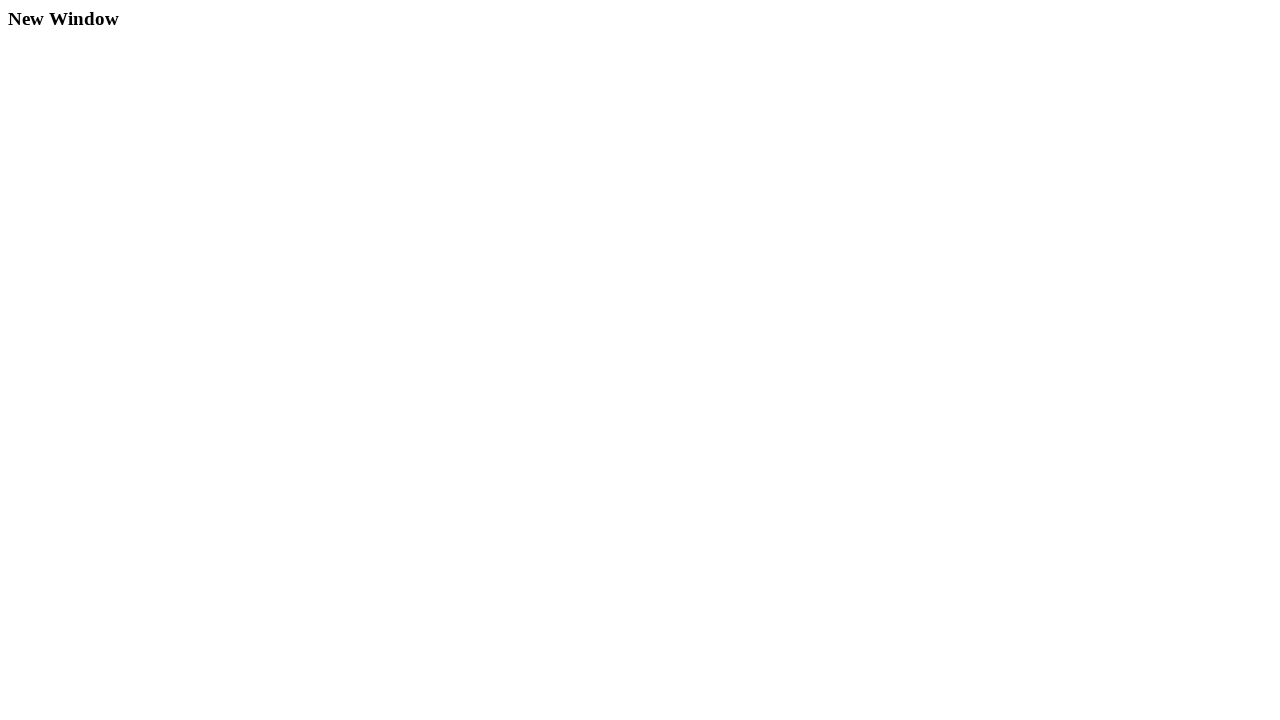

Located heading element in new window
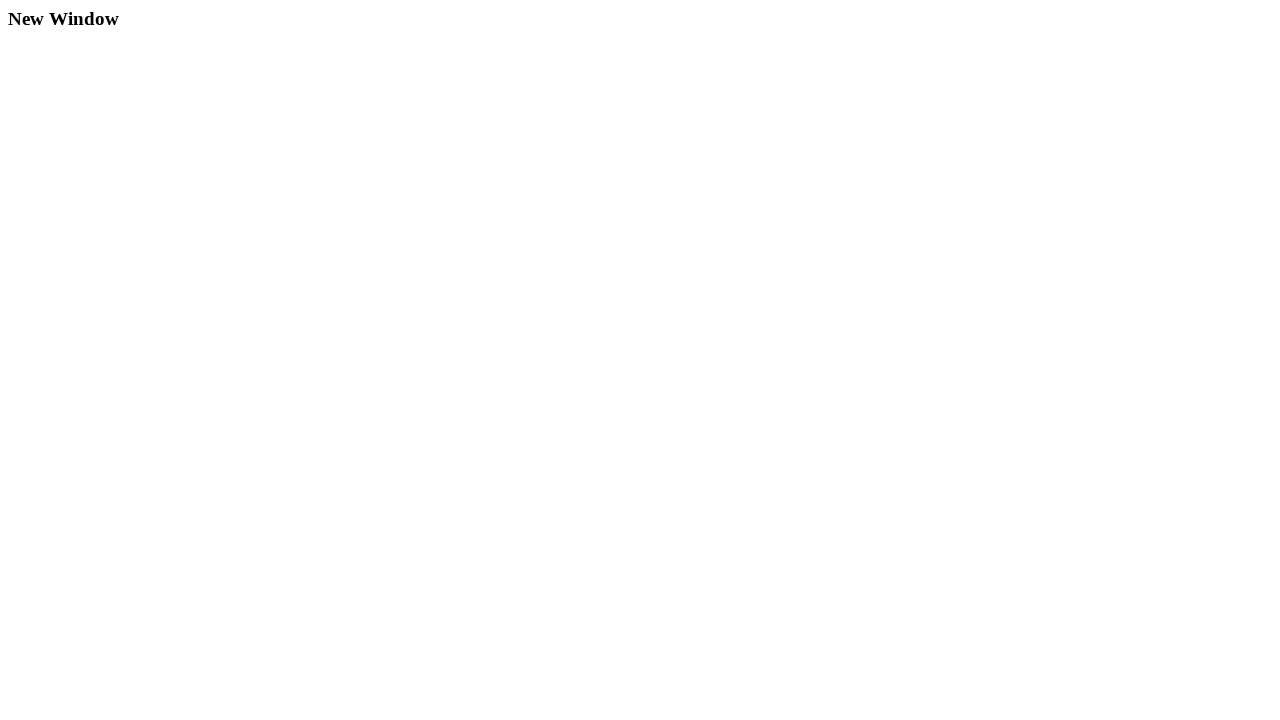

Verified heading element is visible in new window
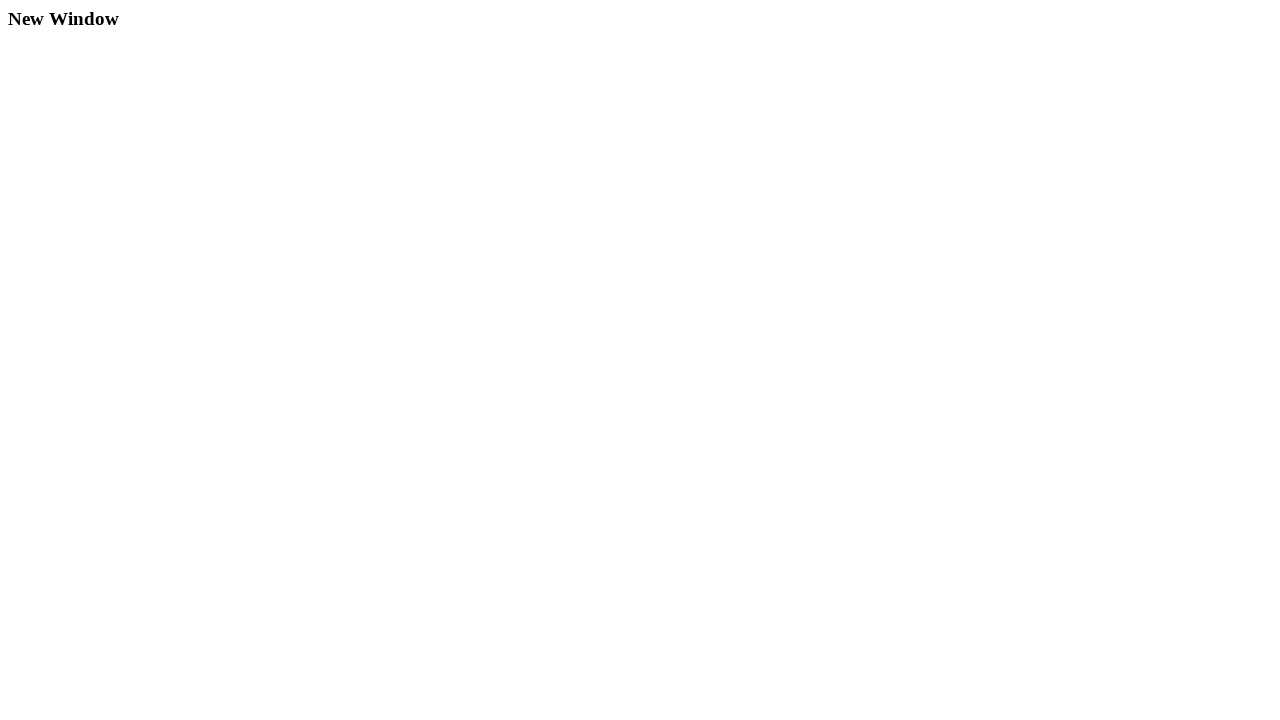

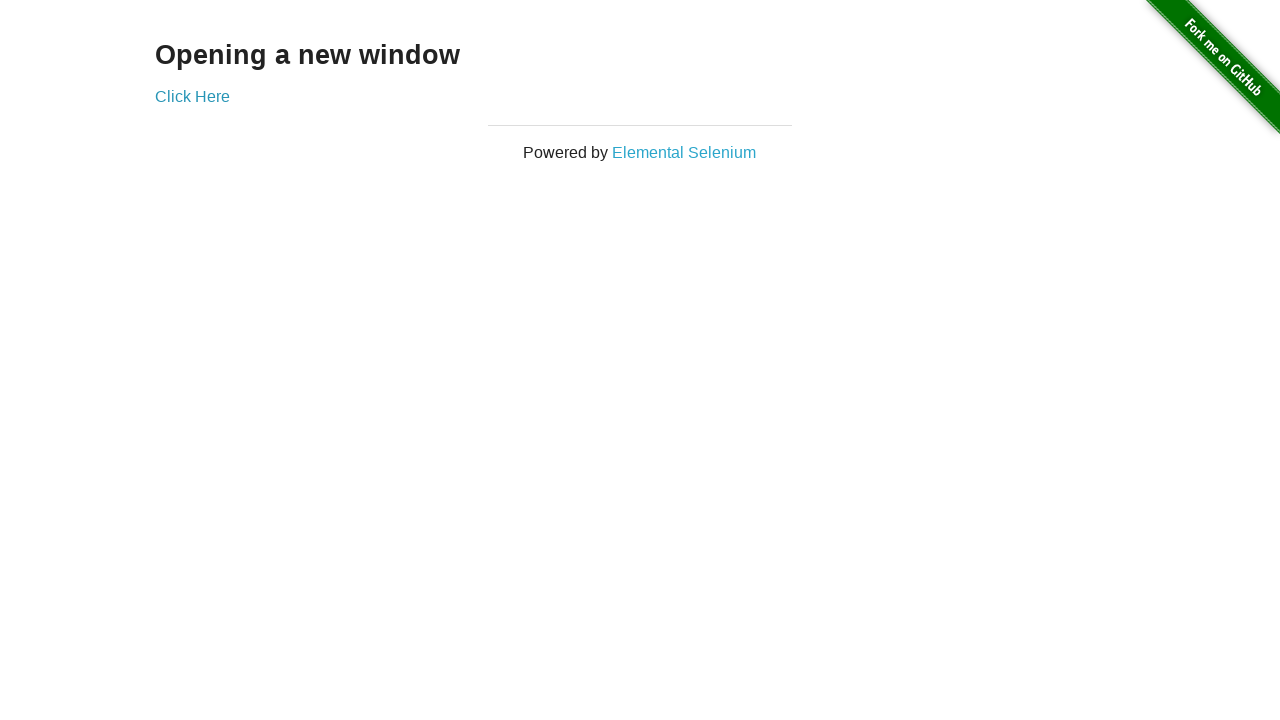